Tests browser window/tab manipulation by navigating back/forward, refreshing, opening a new tab, switching to it to verify content, and switching back to the original tab.

Starting URL: https://demoqa.com/browser-windows

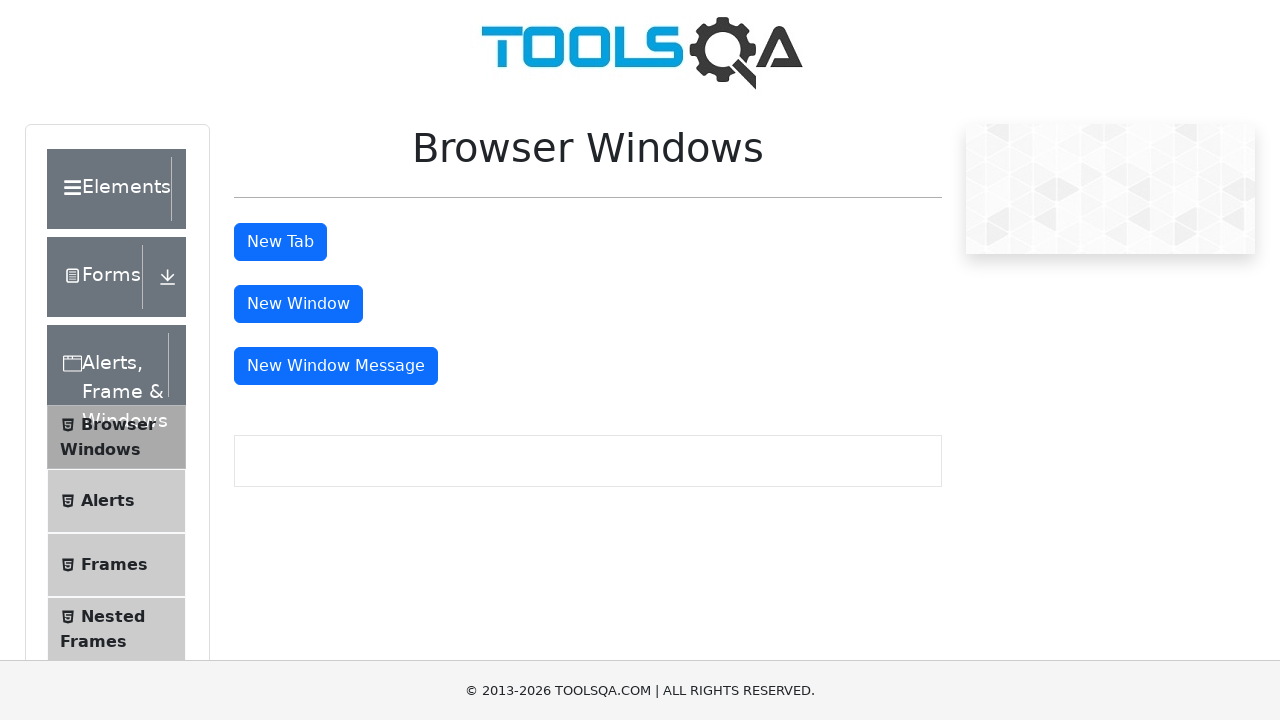

Navigated back from current page
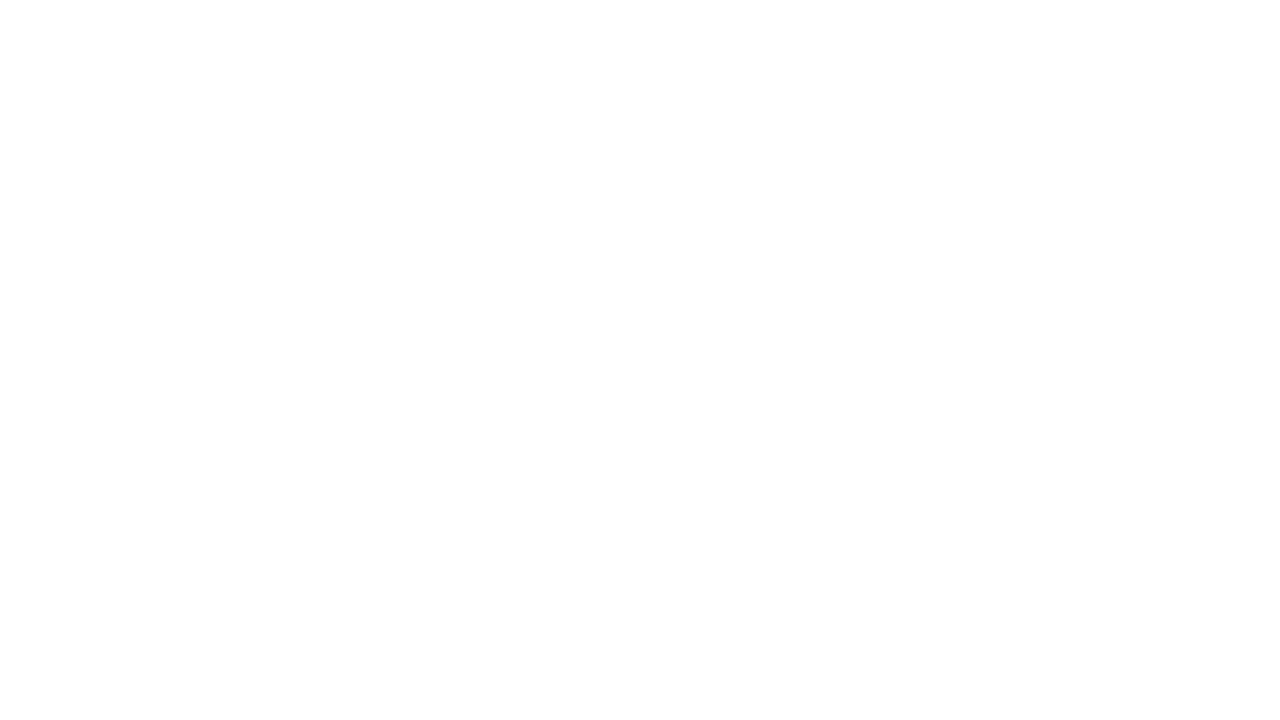

Verified URL after going back is blank or data URL
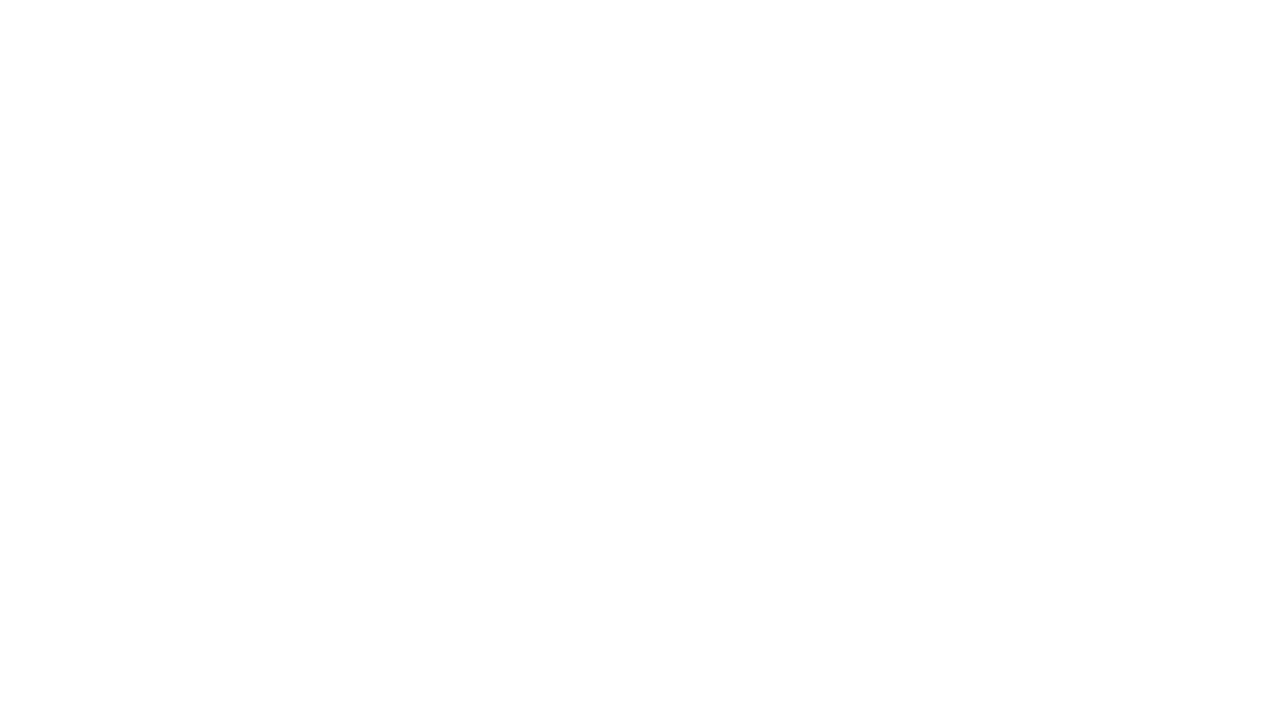

Navigated forward to return to browser-windows page
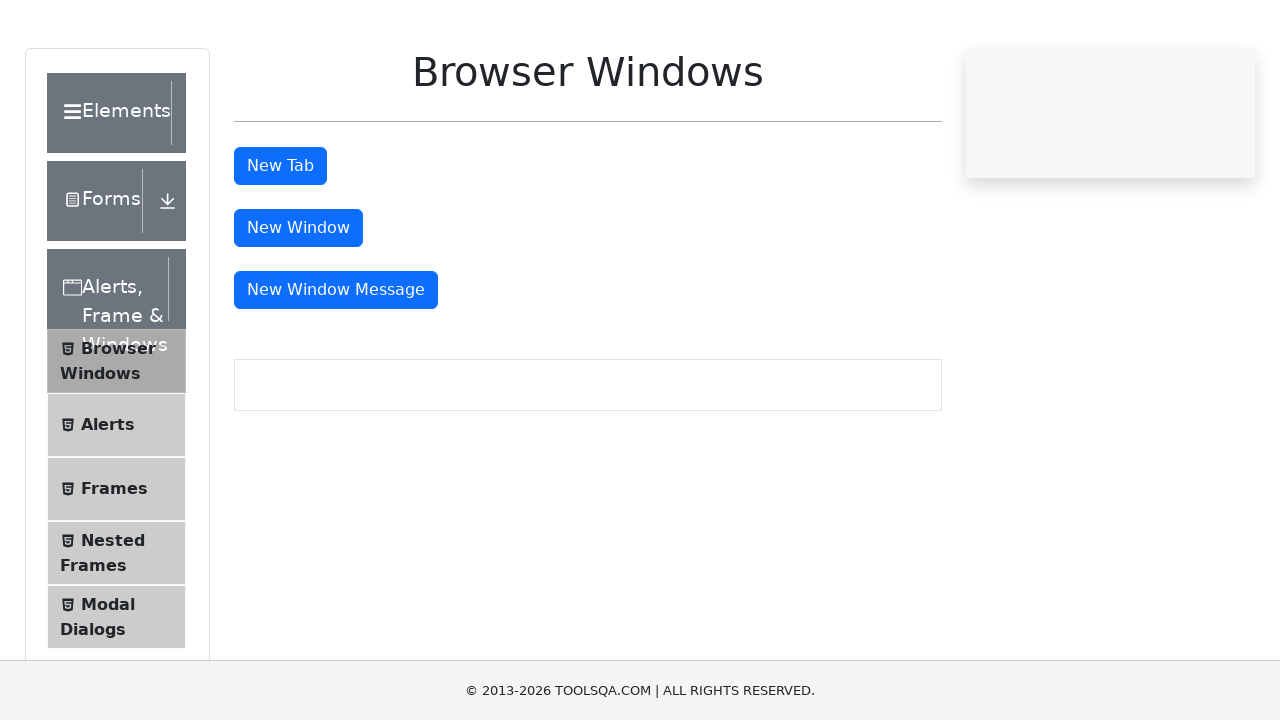

Page load completed after navigating forward
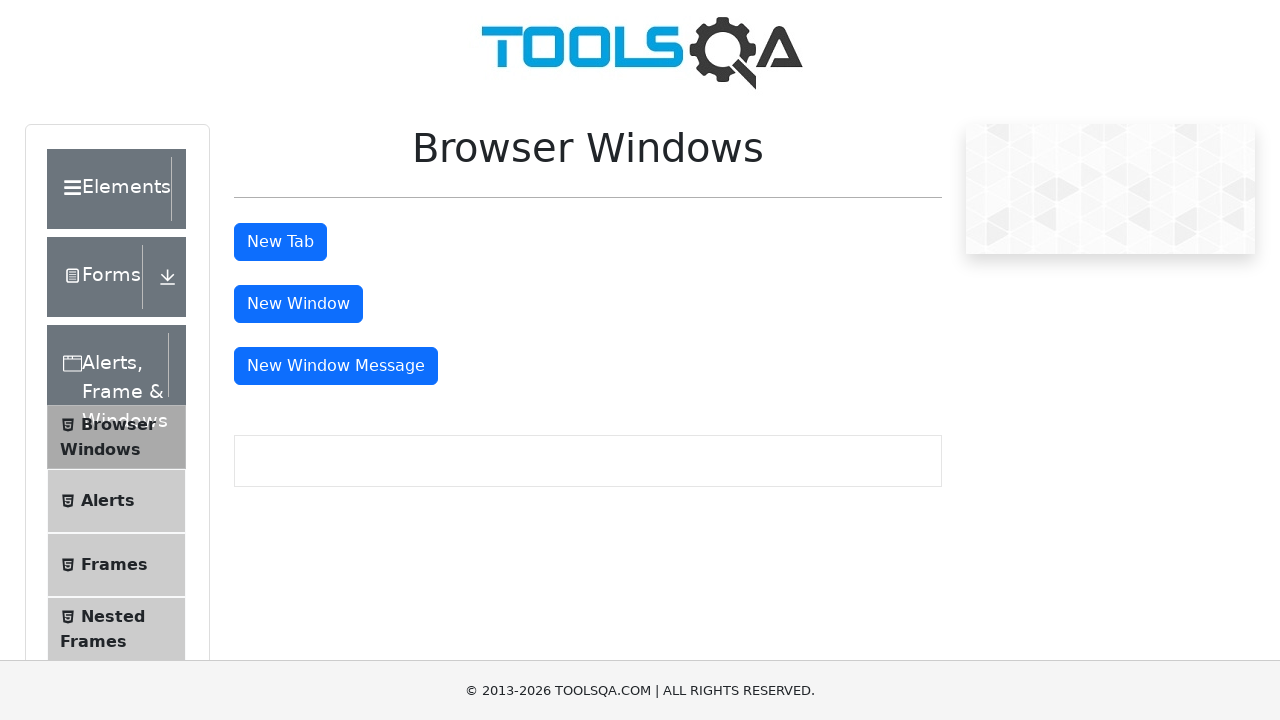

Verified URL is https://demoqa.com/browser-windows
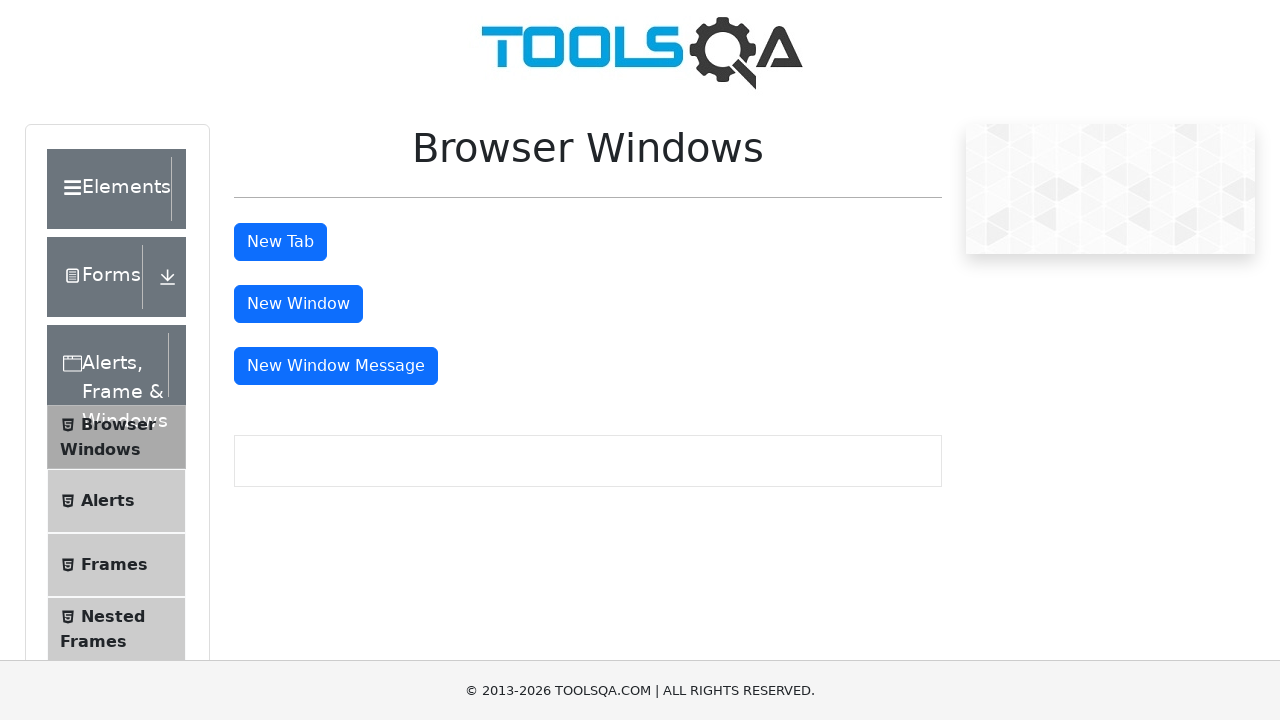

Reloaded the current page
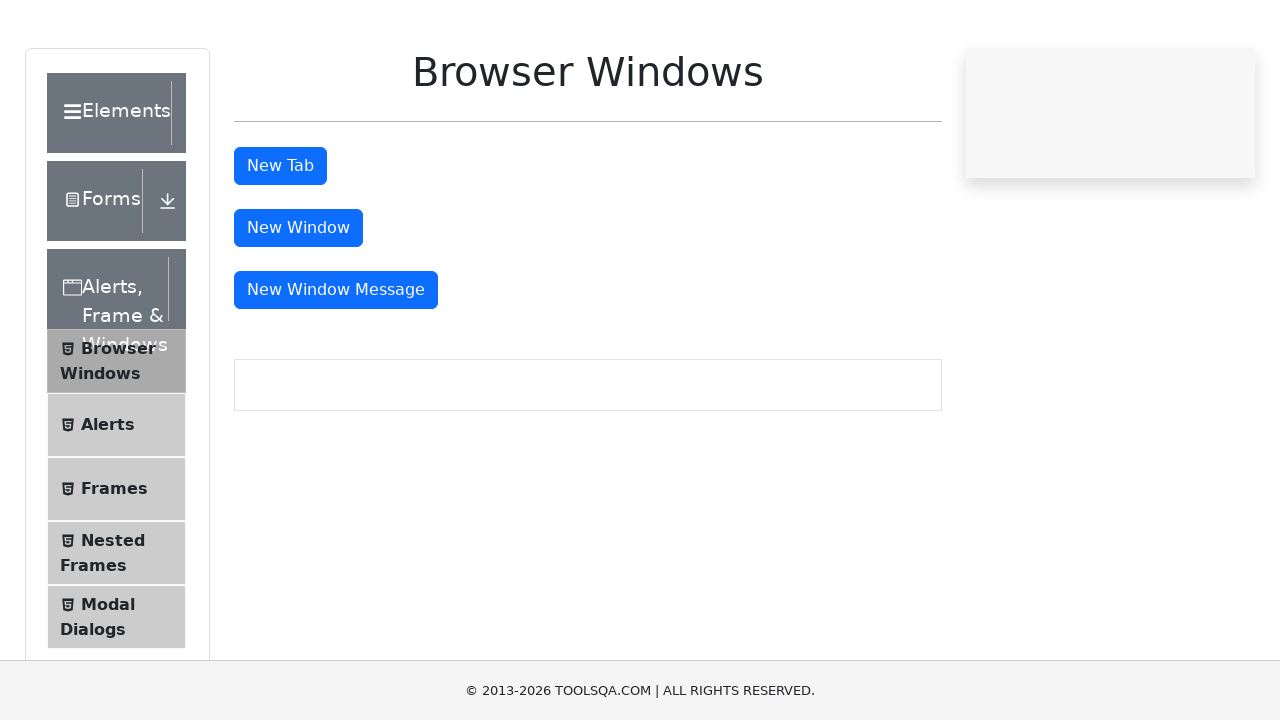

Page refresh completed and load state reached
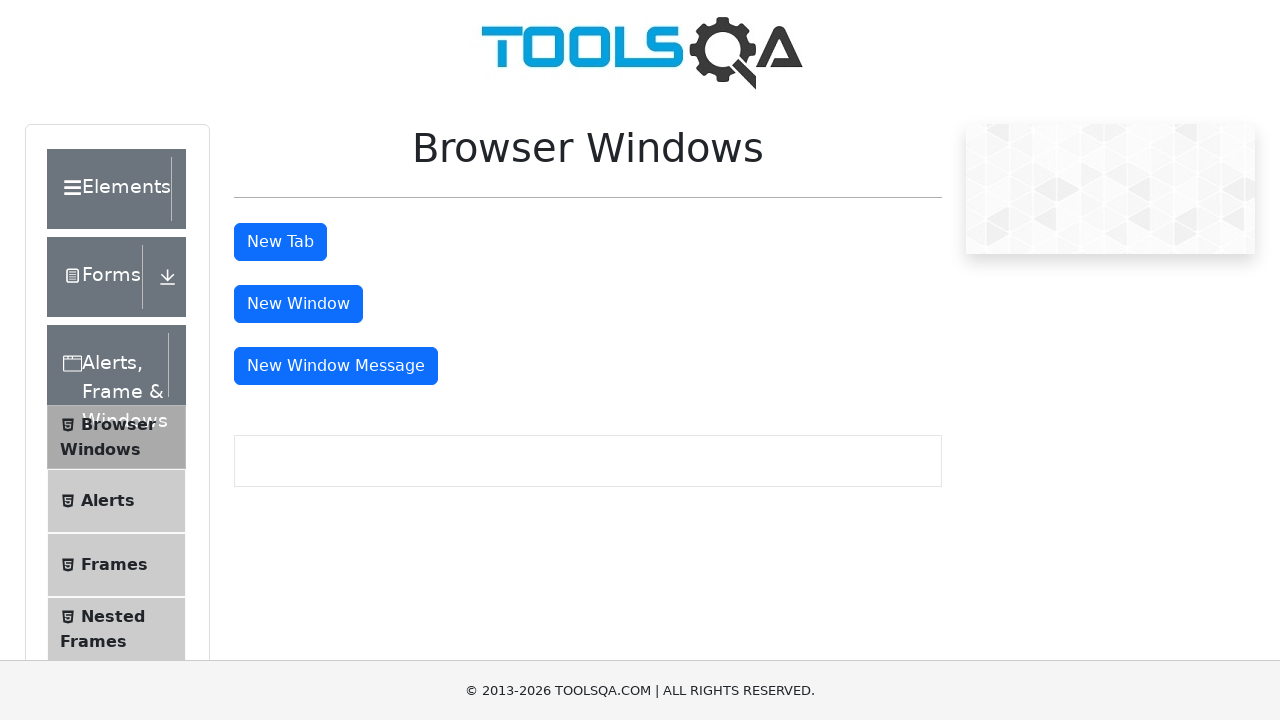

Verified URL is still https://demoqa.com/browser-windows after refresh
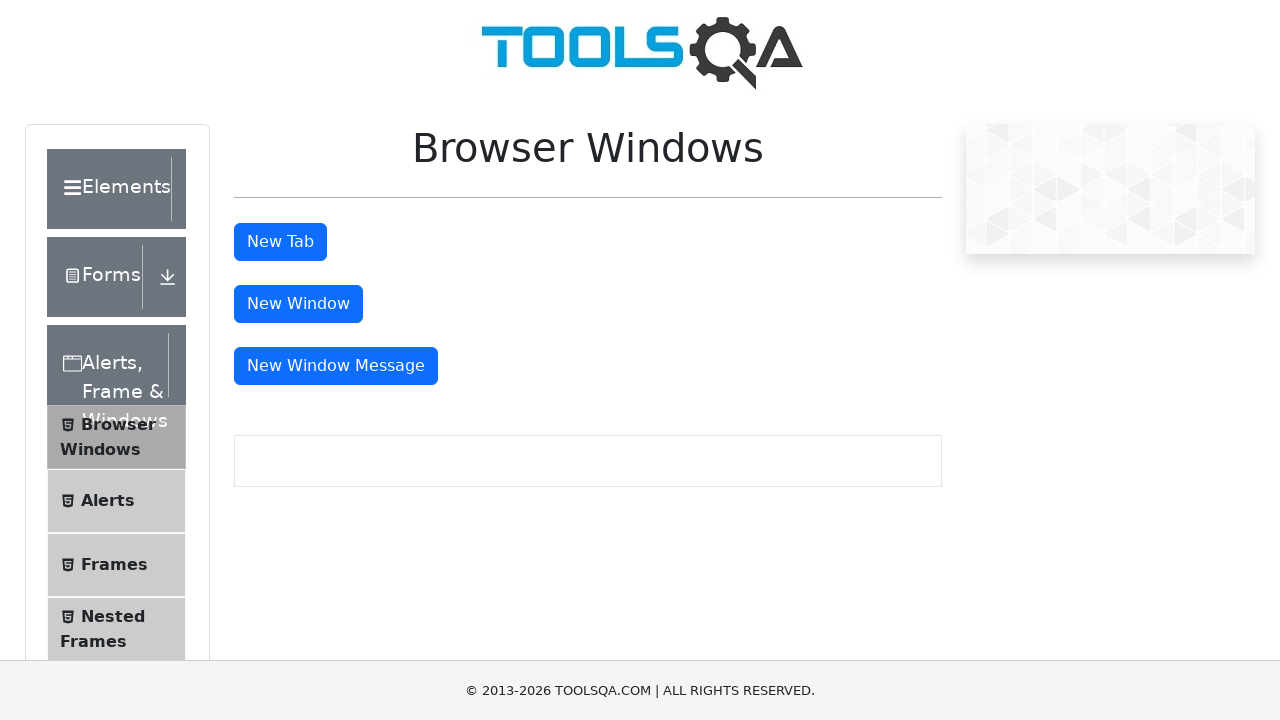

Stored reference to main page before opening new tab
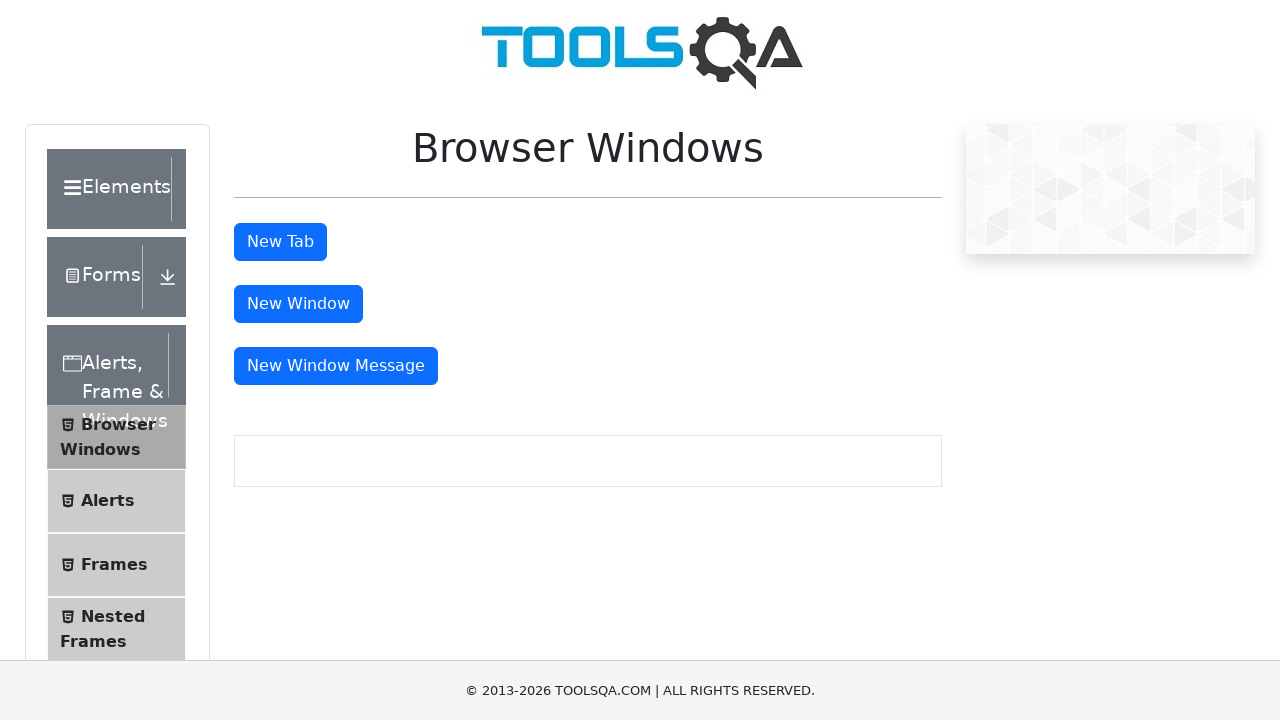

Clicked 'New Tab' button to open new tab at (280, 242) on button#tabButton
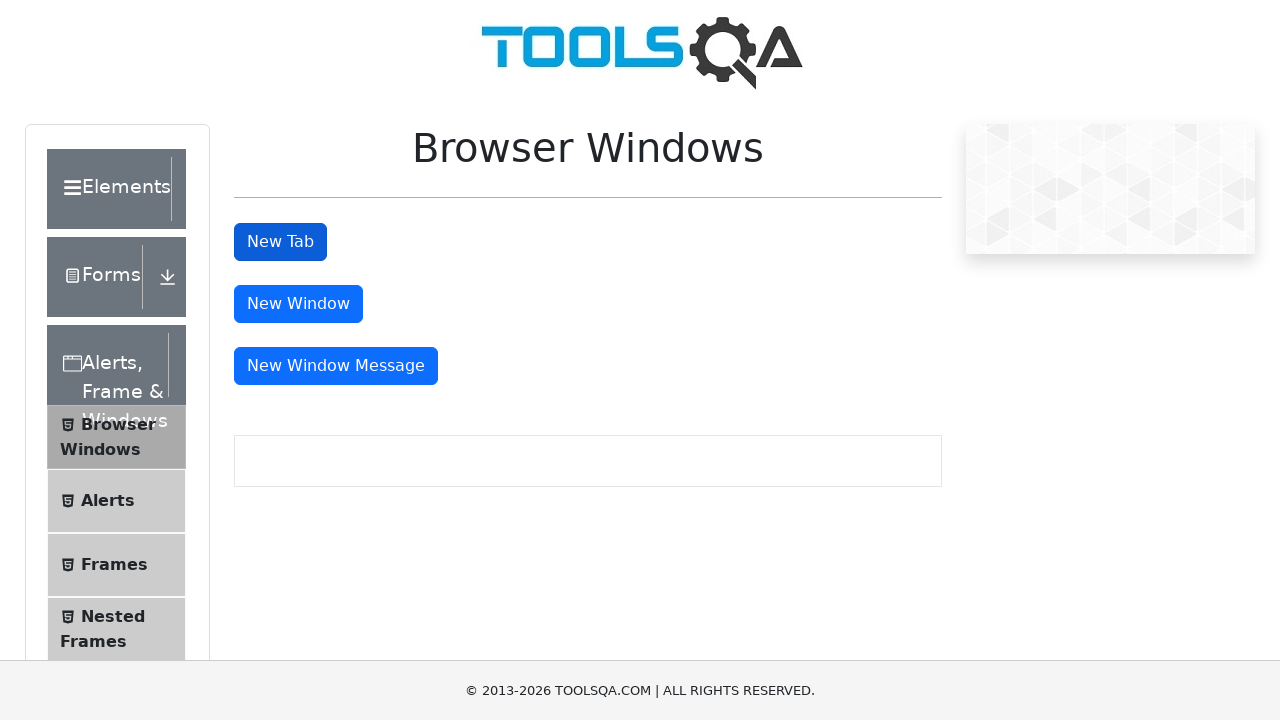

Captured new tab page object
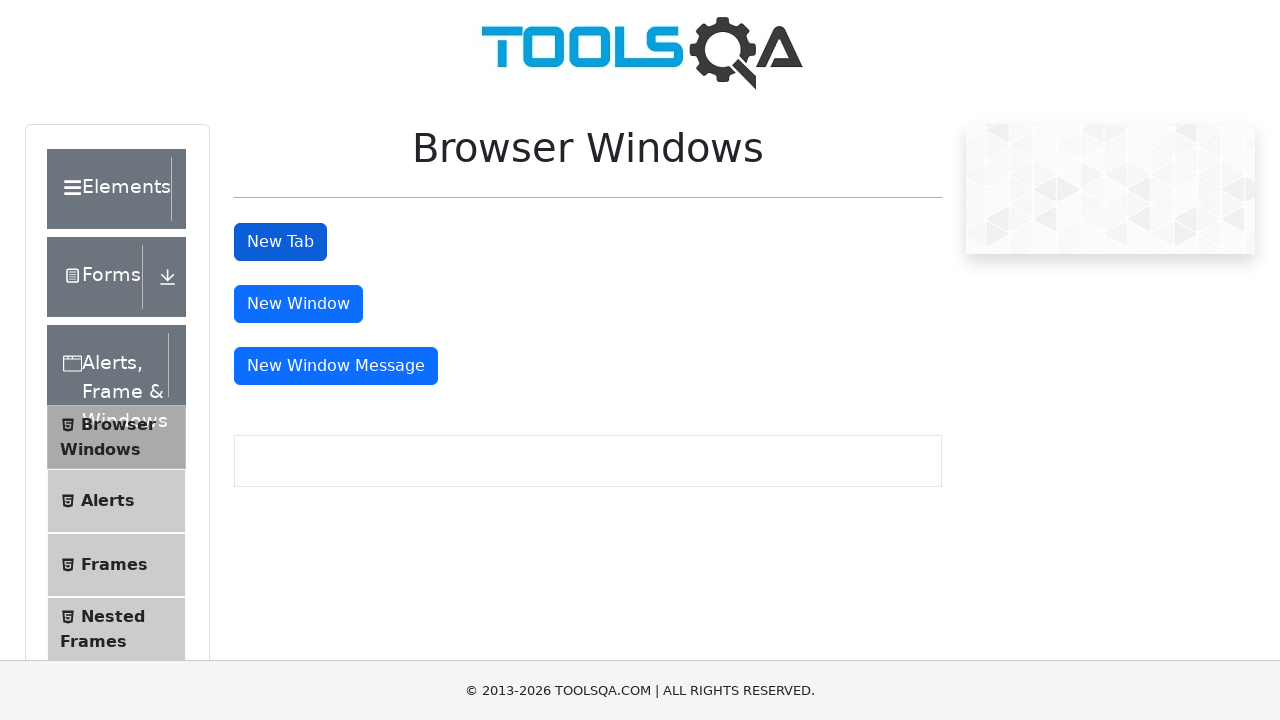

New tab page load completed
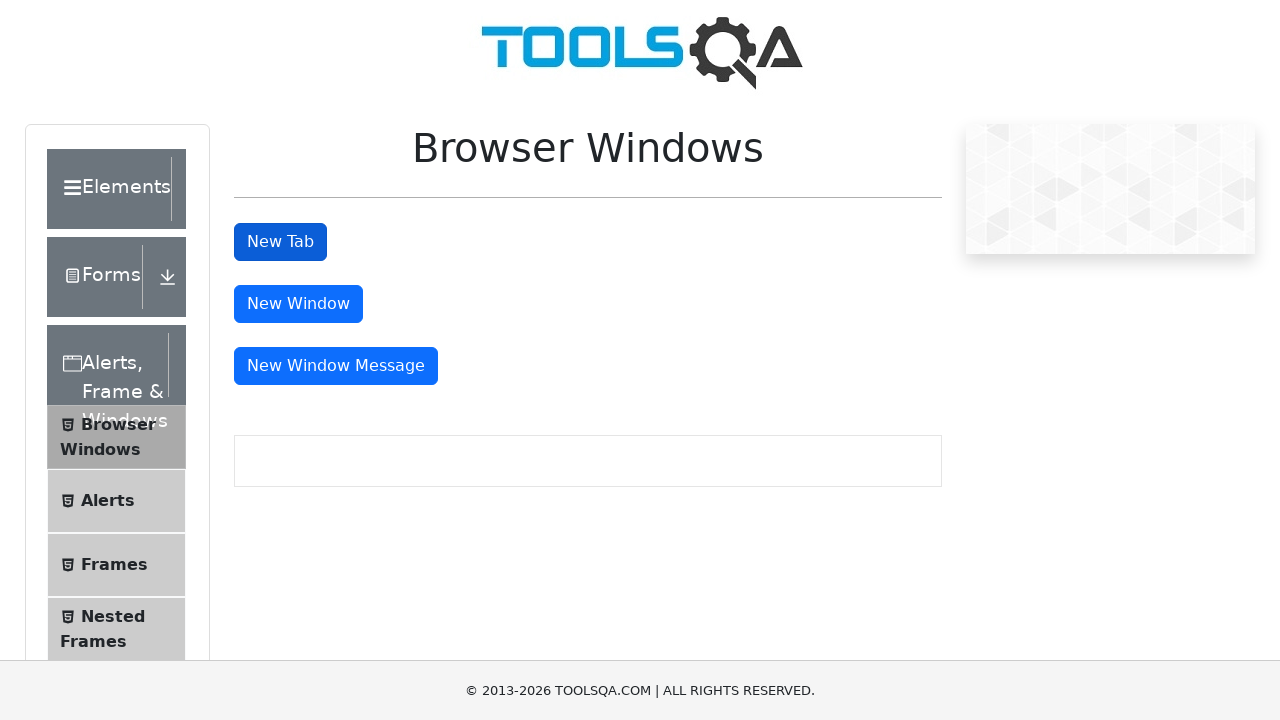

Retrieved sample heading text from new tab
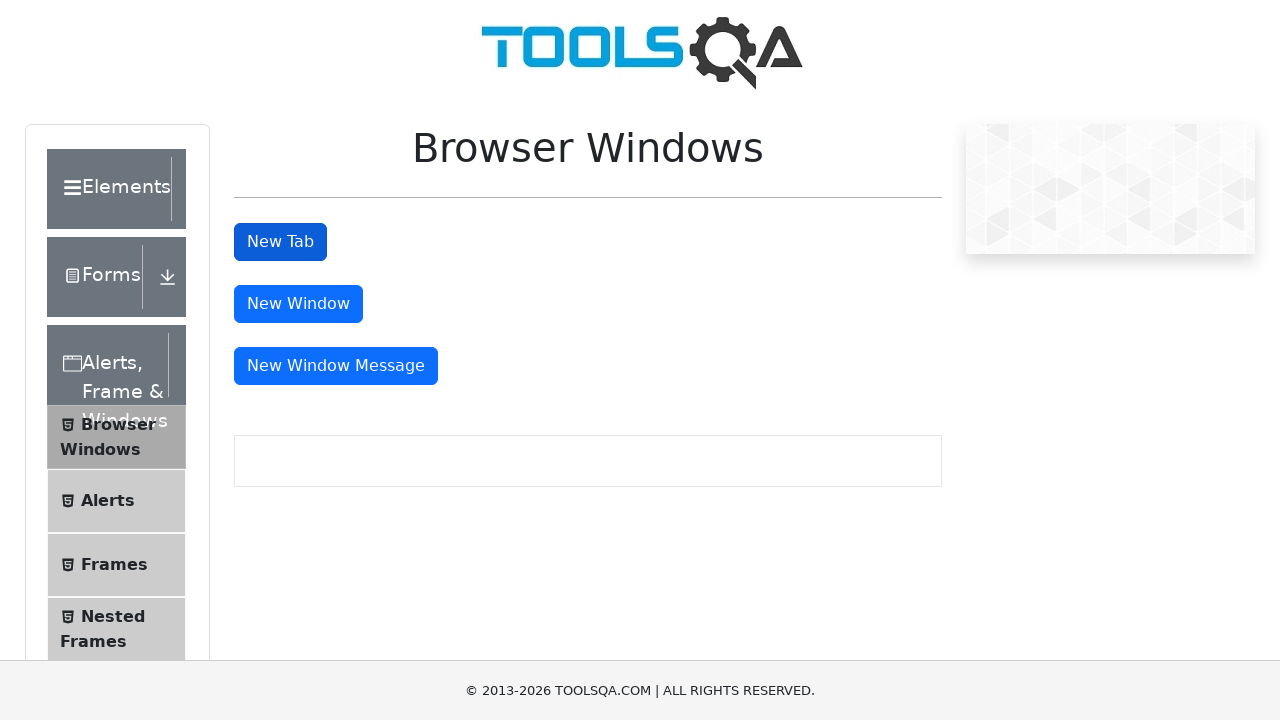

Verified sample heading text is 'This is a sample page'
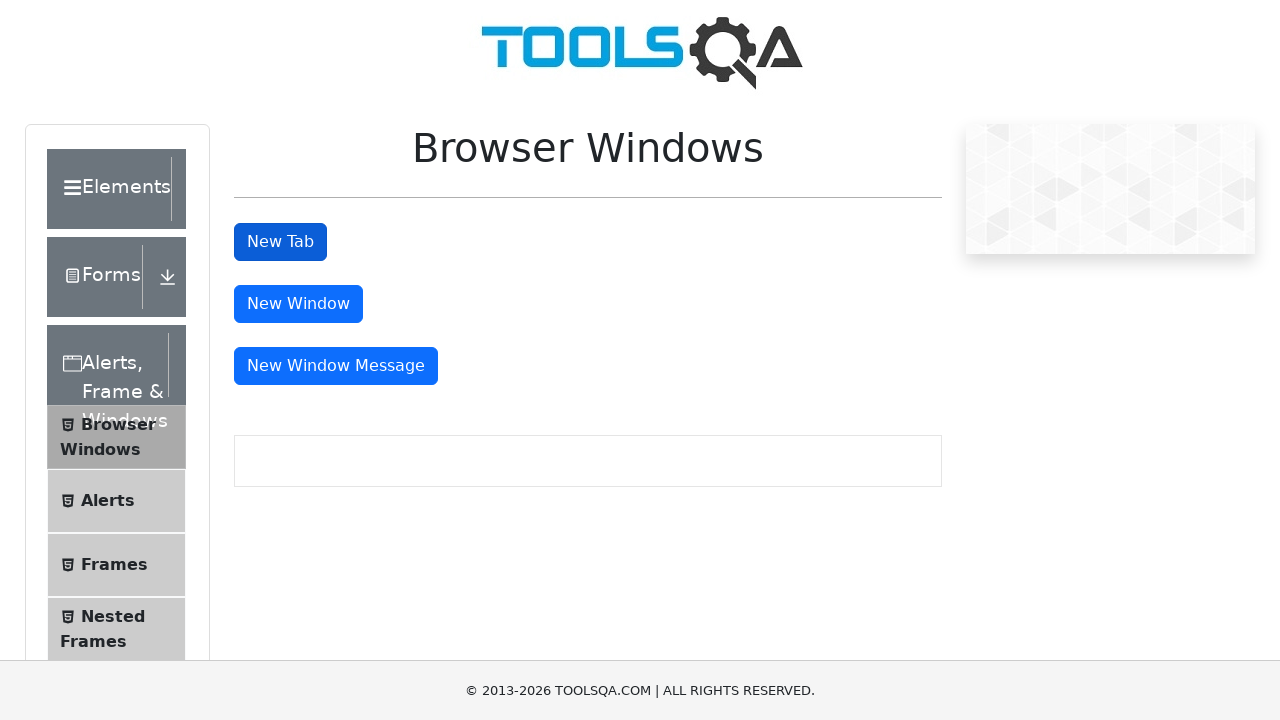

Closed the new tab
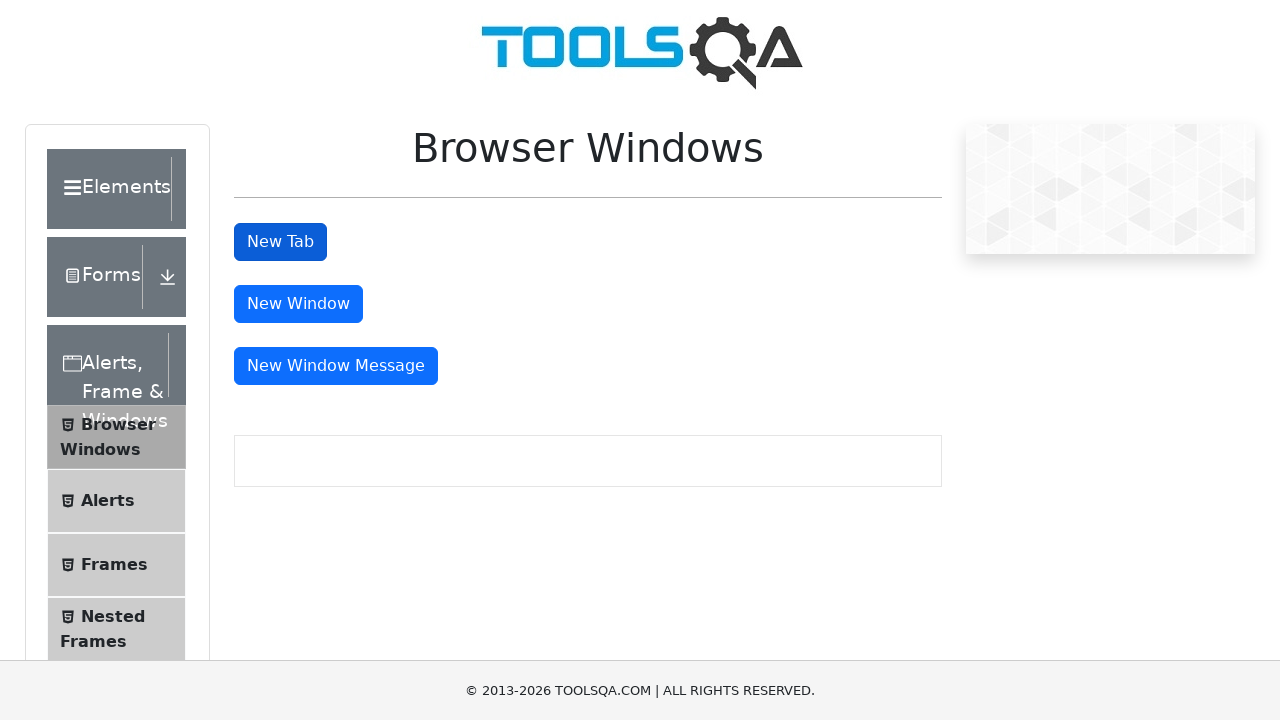

Verified main page URL is still https://demoqa.com/browser-windows
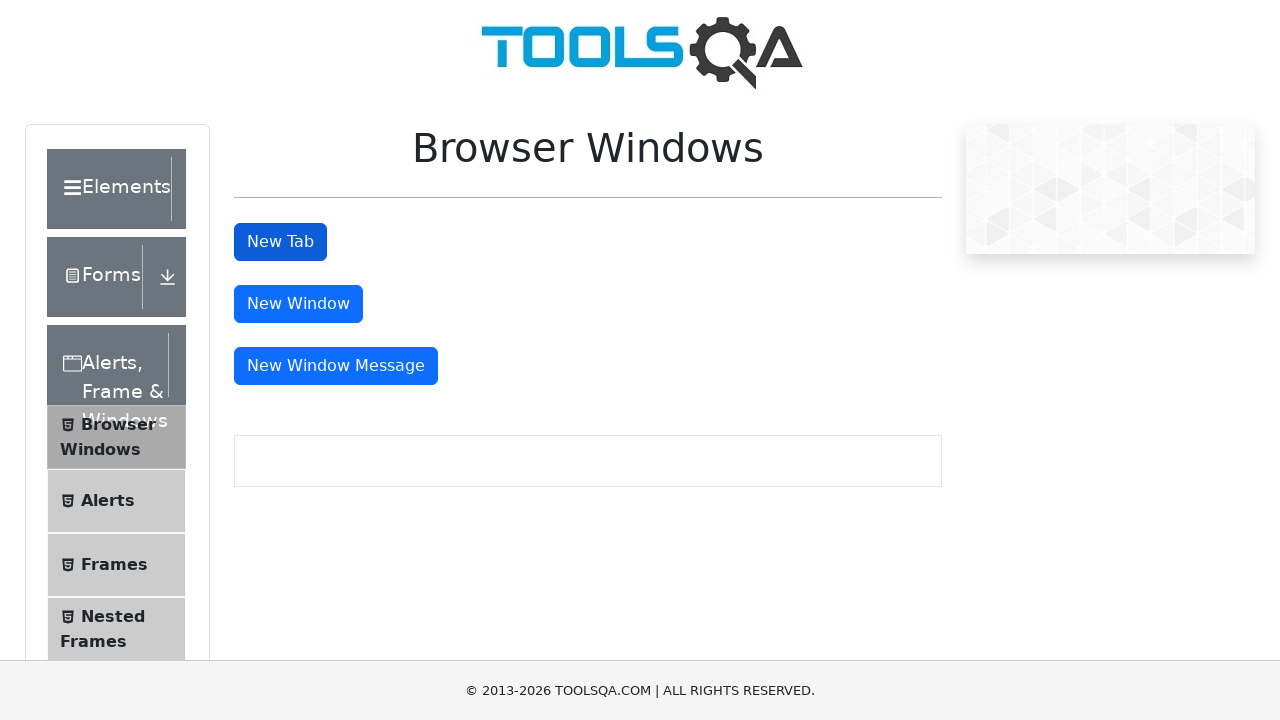

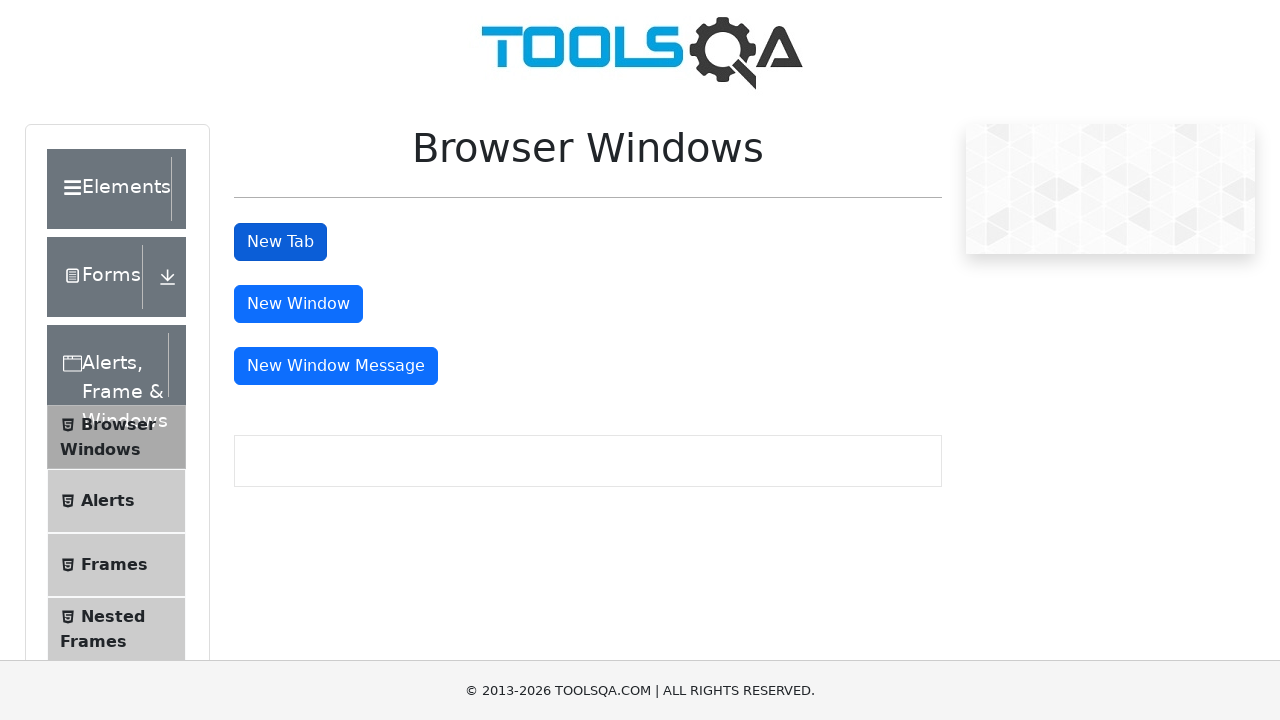